Tests radio button interactions by clicking three different radio buttons using different selector strategies (id, CSS selector, and XPath)

Starting URL: https://formy-project.herokuapp.com/radiobutton

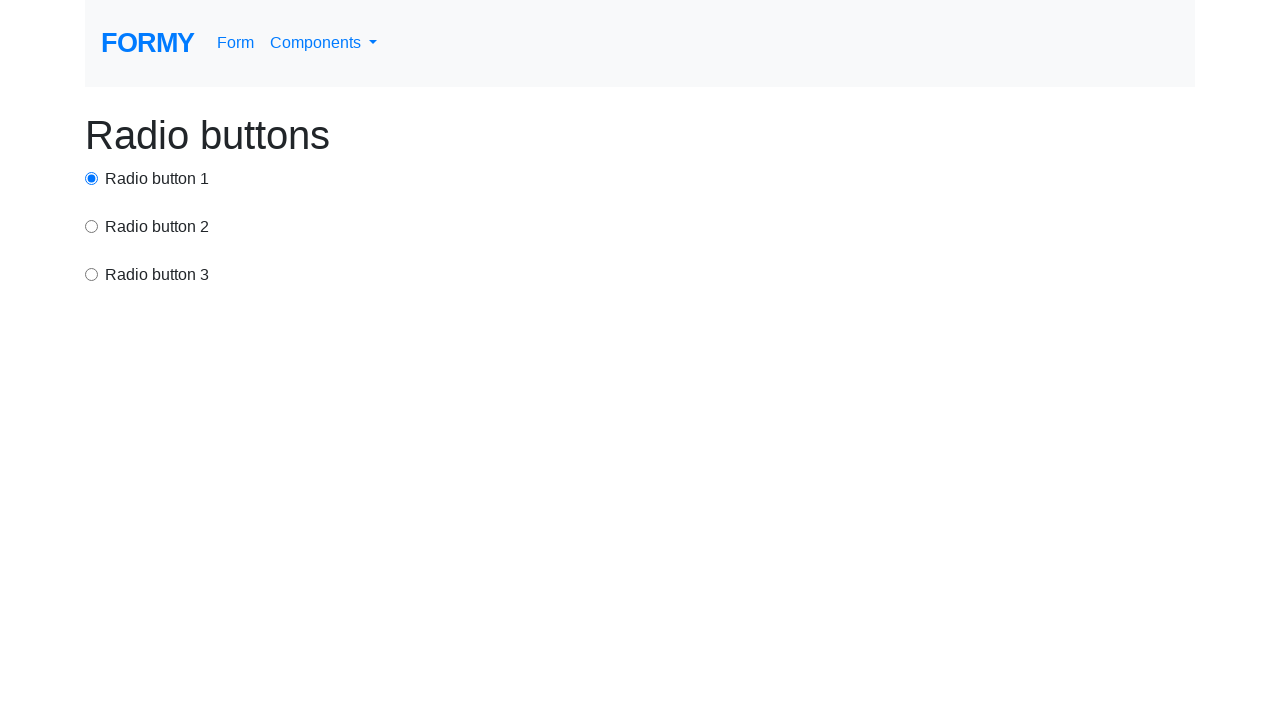

Clicked first radio button using id selector at (92, 178) on #radio-button-1
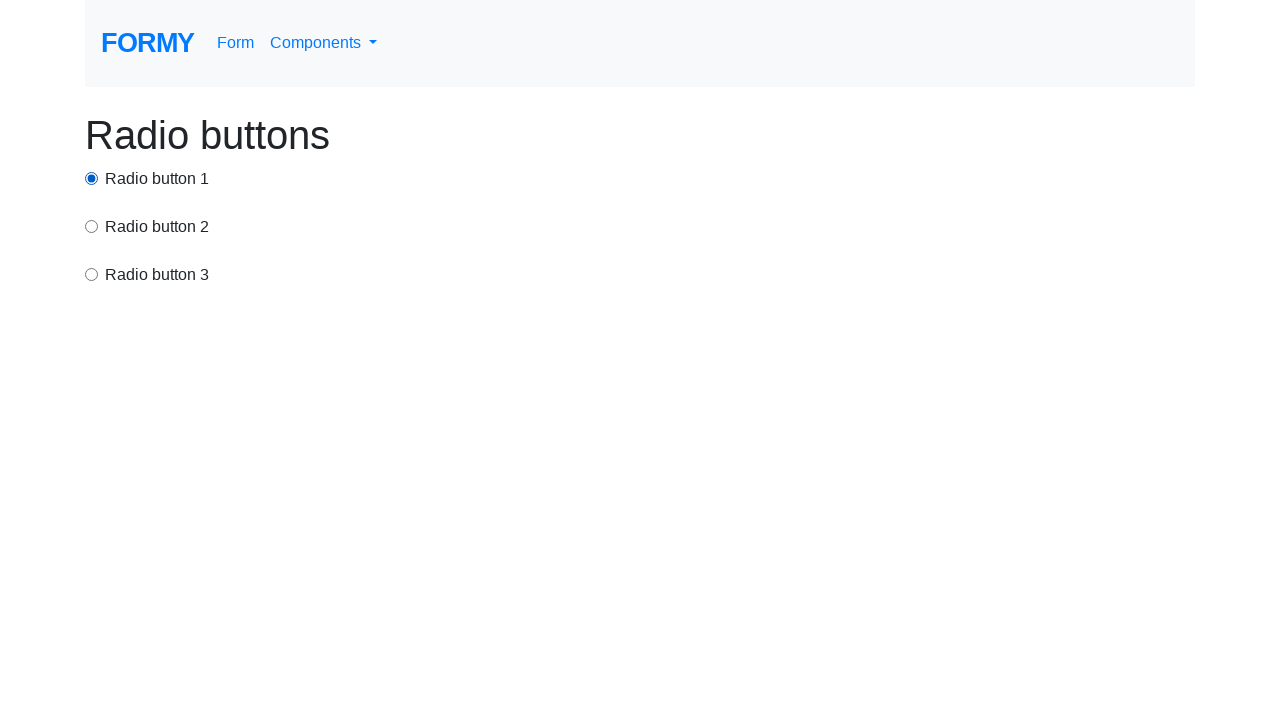

Clicked second radio button using CSS selector at (92, 226) on input[value='option2']
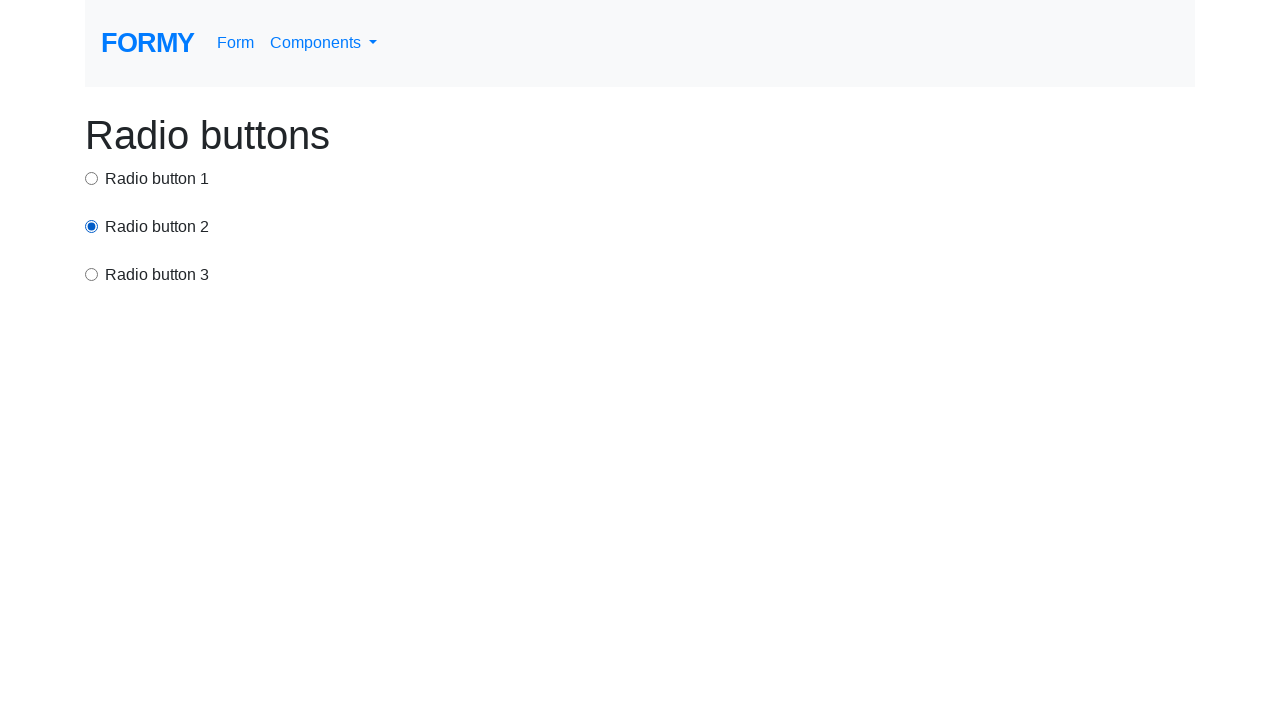

Clicked third radio button using XPath selector at (92, 274) on xpath=/html/body/div/div[3]/input
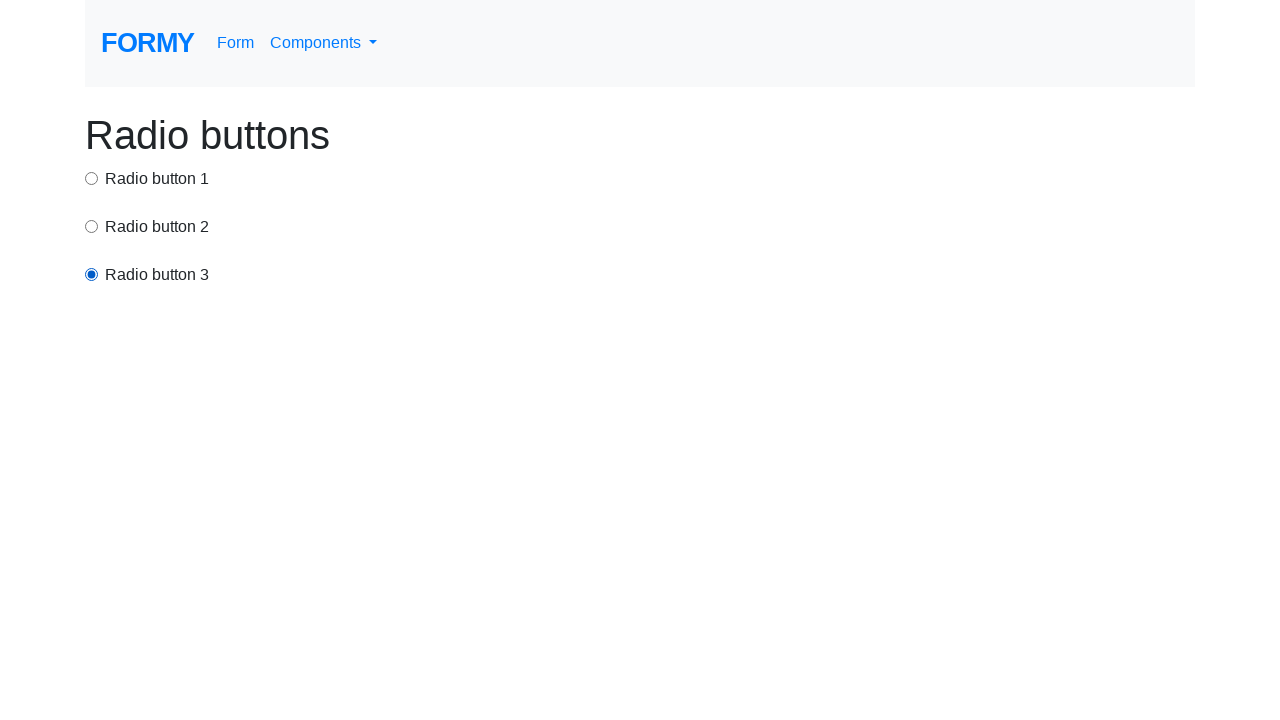

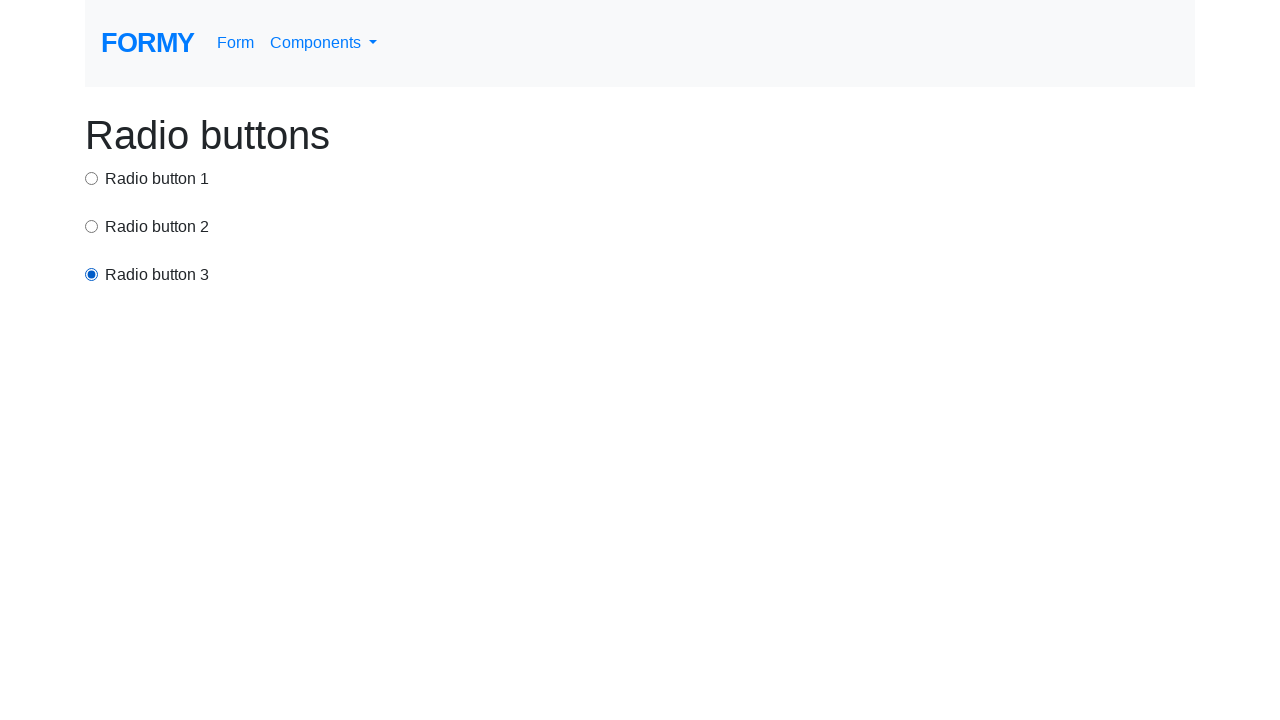